Tests that edits are cancelled when pressing Escape key.

Starting URL: https://demo.playwright.dev/todomvc

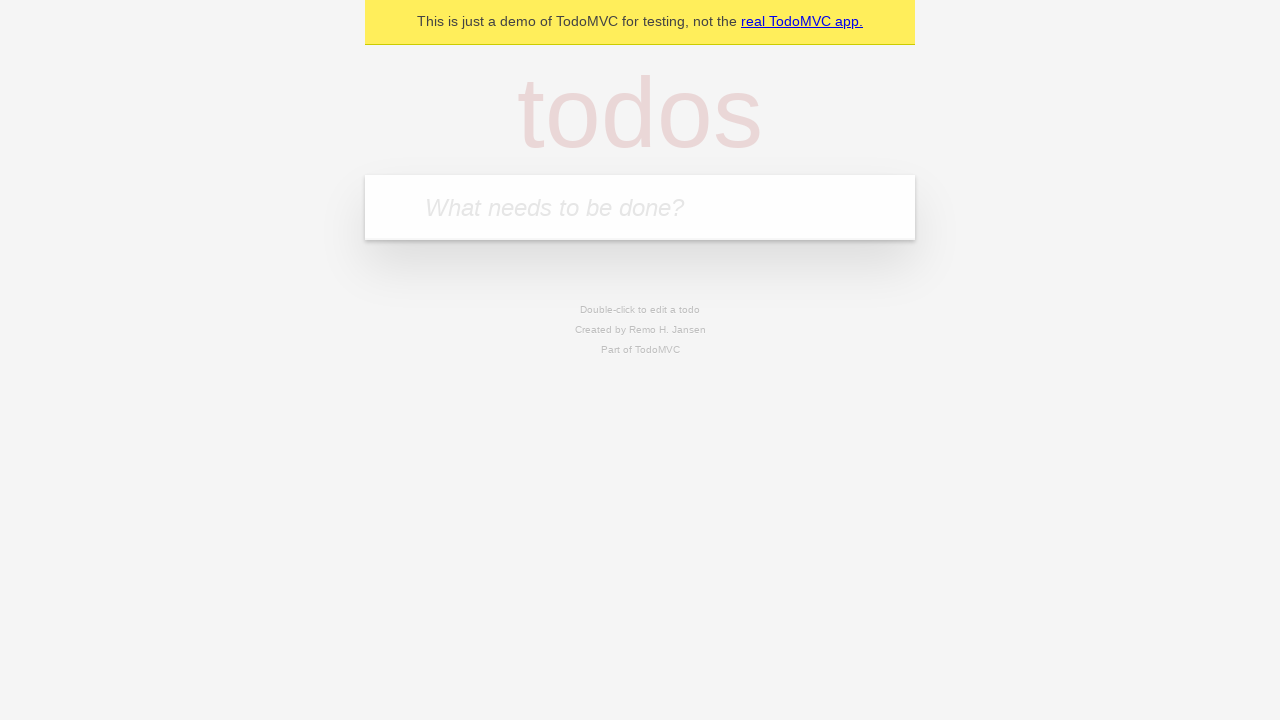

Filled todo input with 'buy some cheese' on internal:attr=[placeholder="What needs to be done?"i]
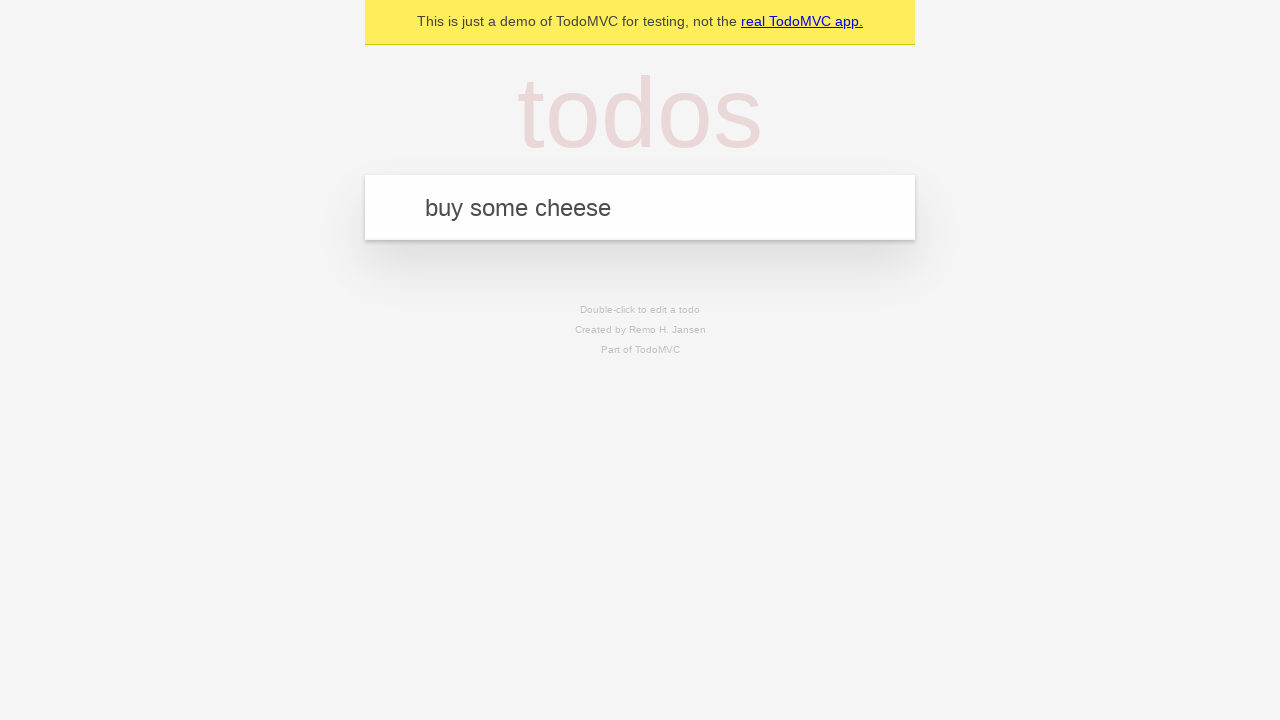

Pressed Enter to create first todo on internal:attr=[placeholder="What needs to be done?"i]
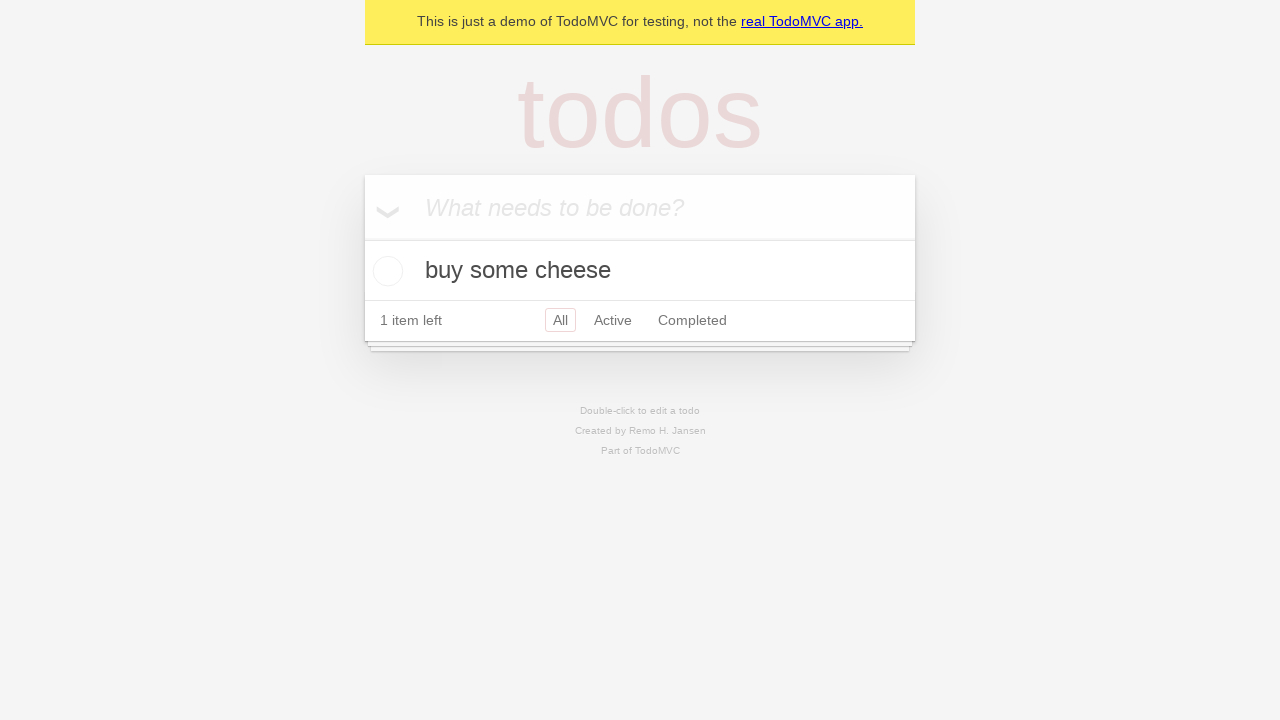

Filled todo input with 'feed the cat' on internal:attr=[placeholder="What needs to be done?"i]
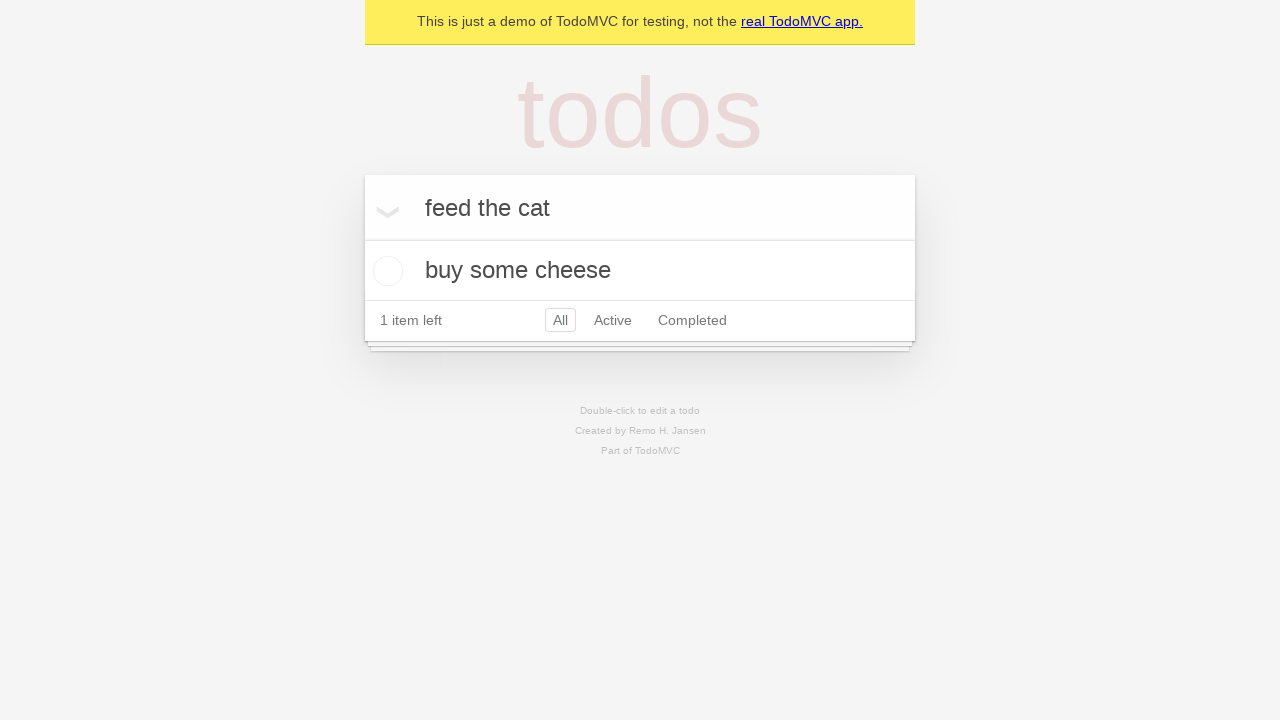

Pressed Enter to create second todo on internal:attr=[placeholder="What needs to be done?"i]
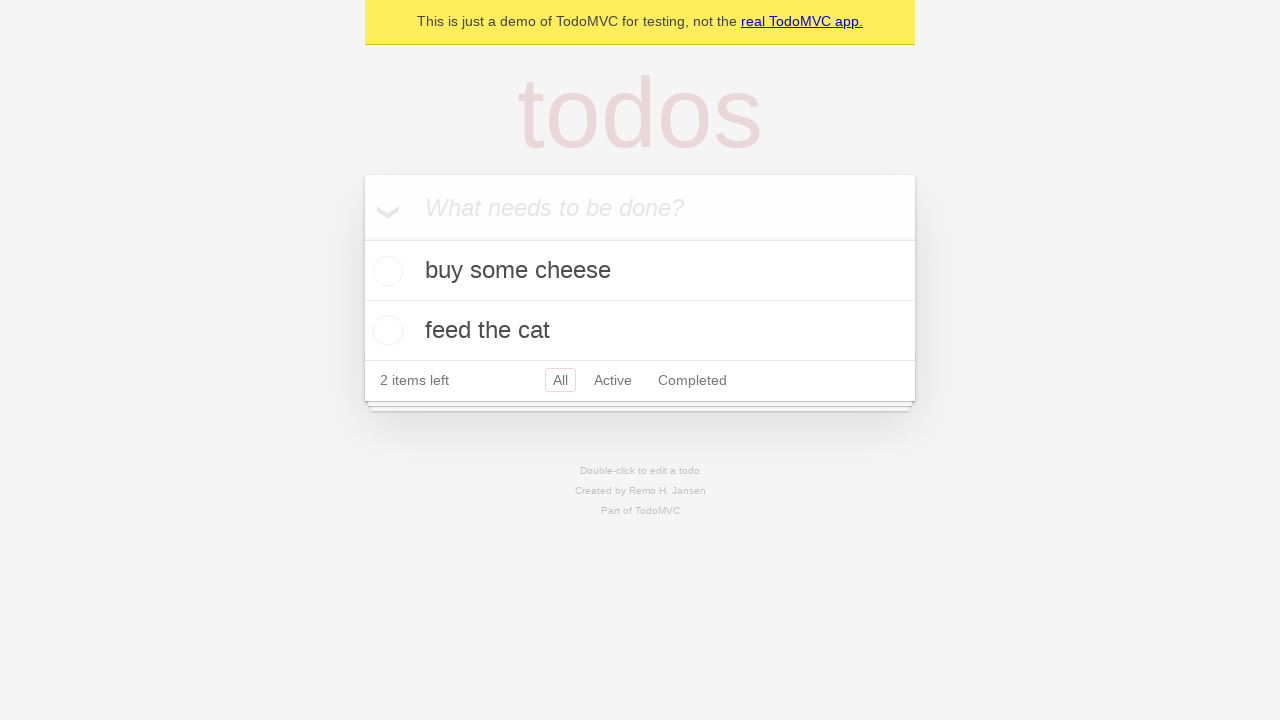

Filled todo input with 'book a doctors appointment' on internal:attr=[placeholder="What needs to be done?"i]
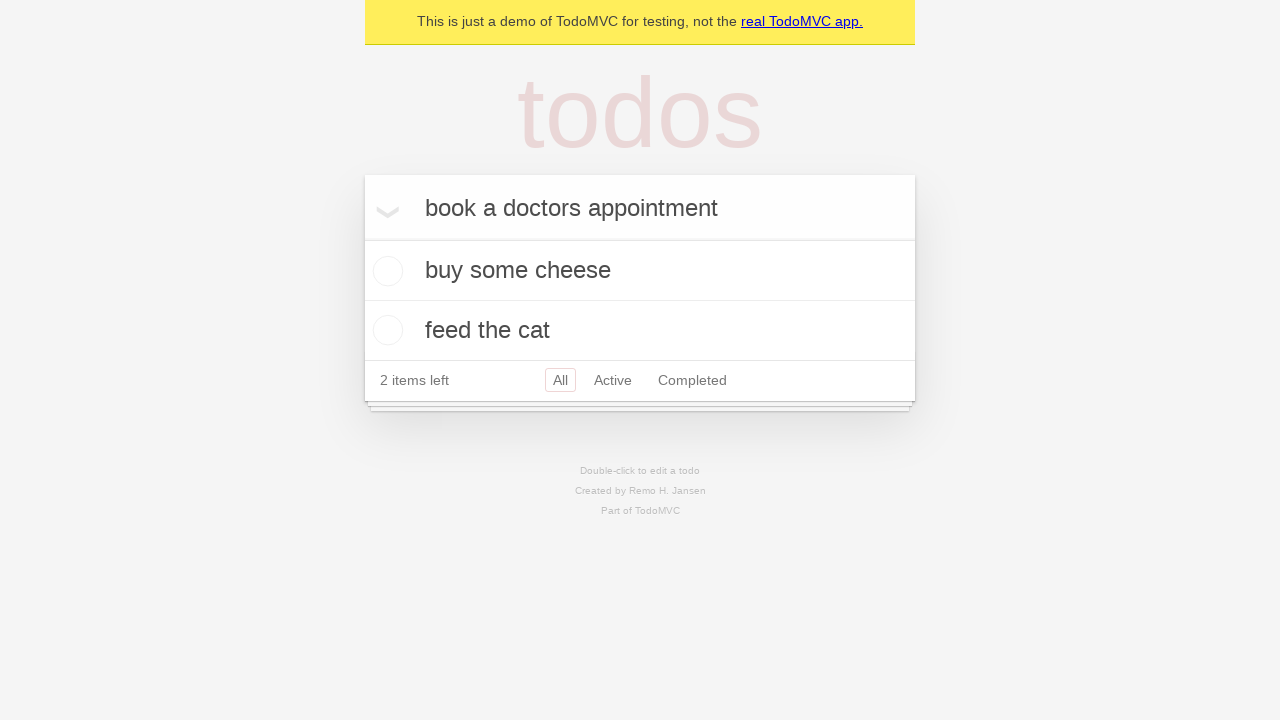

Pressed Enter to create third todo on internal:attr=[placeholder="What needs to be done?"i]
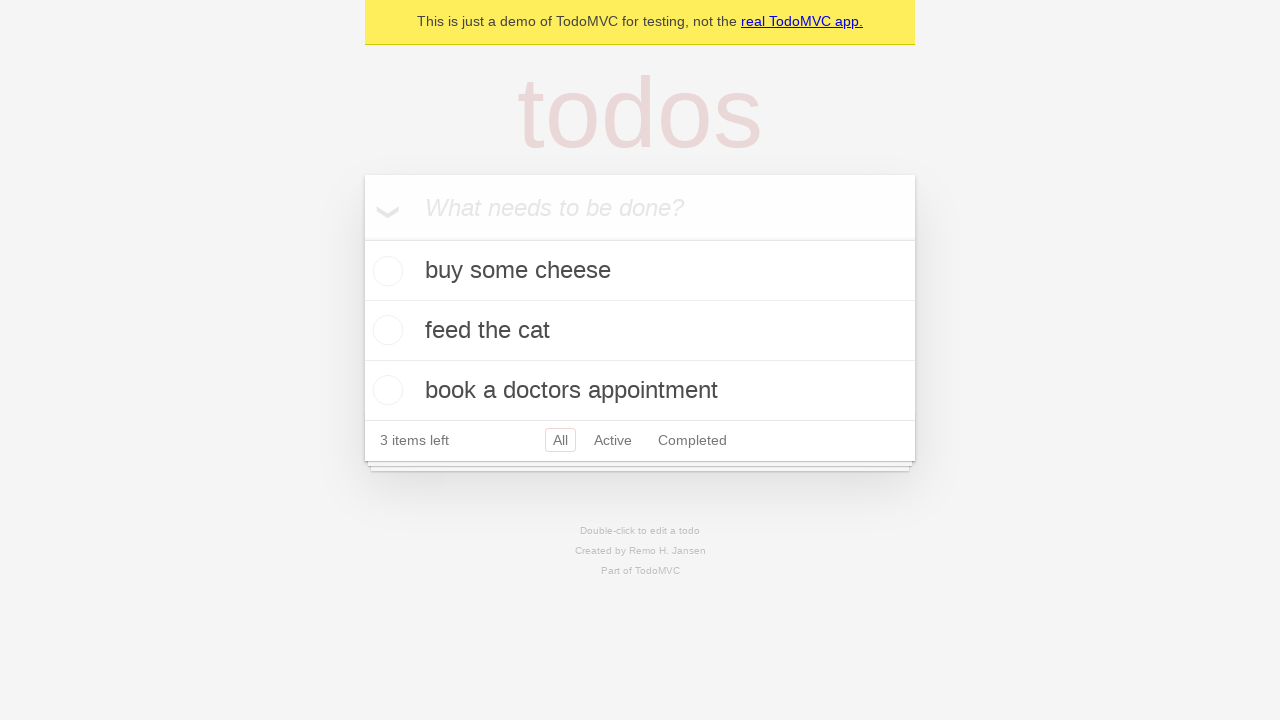

Double-clicked second todo to enter edit mode at (640, 331) on internal:testid=[data-testid="todo-item"s] >> nth=1
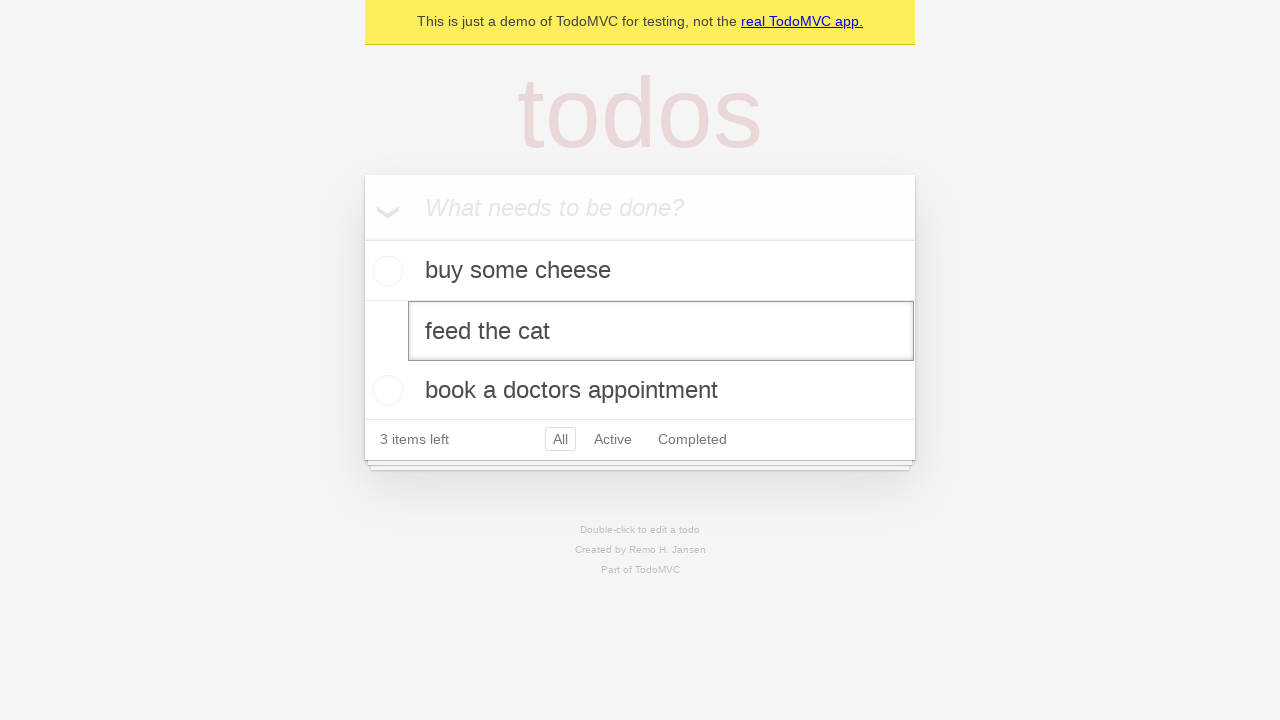

Filled edit textbox with 'buy some sausages' on internal:testid=[data-testid="todo-item"s] >> nth=1 >> internal:role=textbox[nam
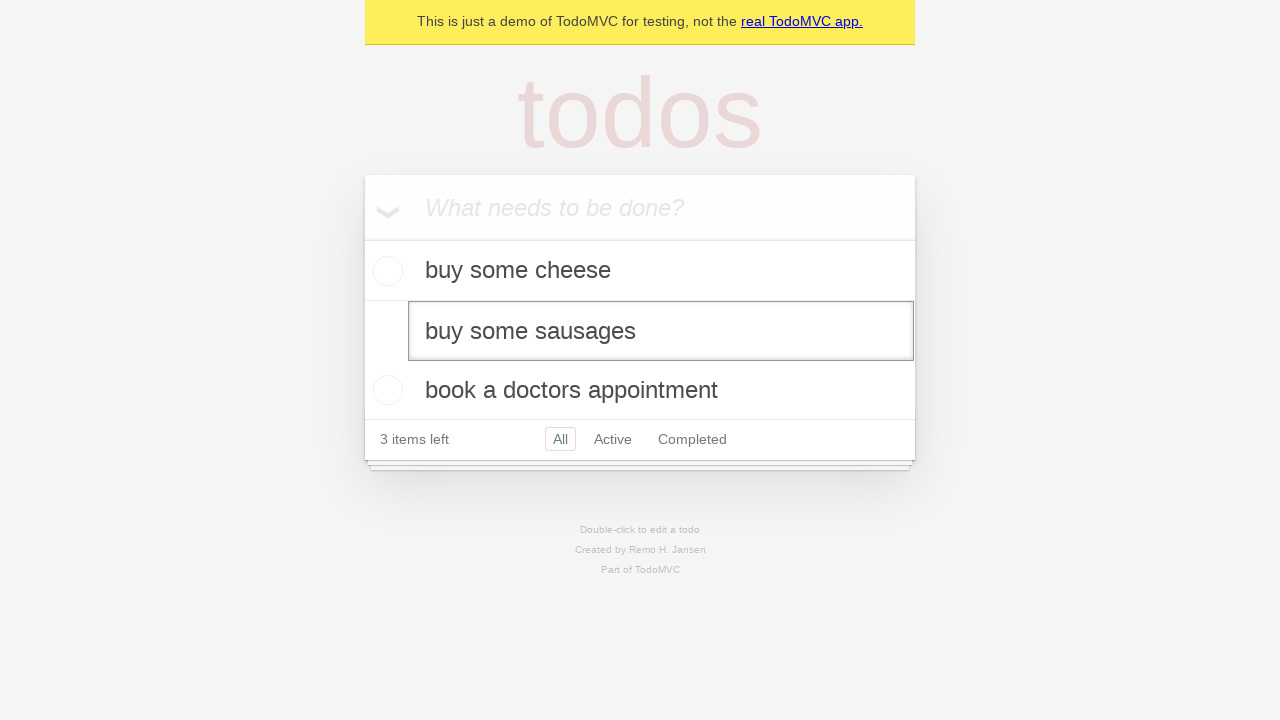

Pressed Escape to cancel edit, verifying changes are not saved on internal:testid=[data-testid="todo-item"s] >> nth=1 >> internal:role=textbox[nam
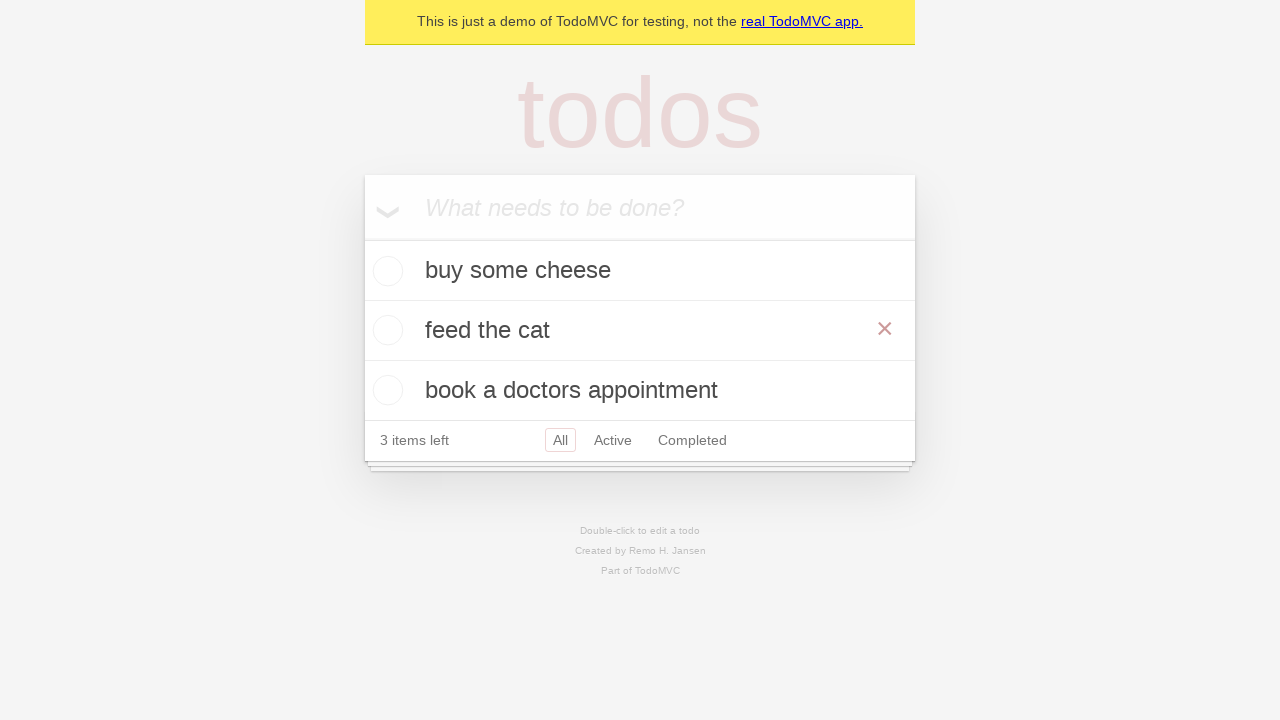

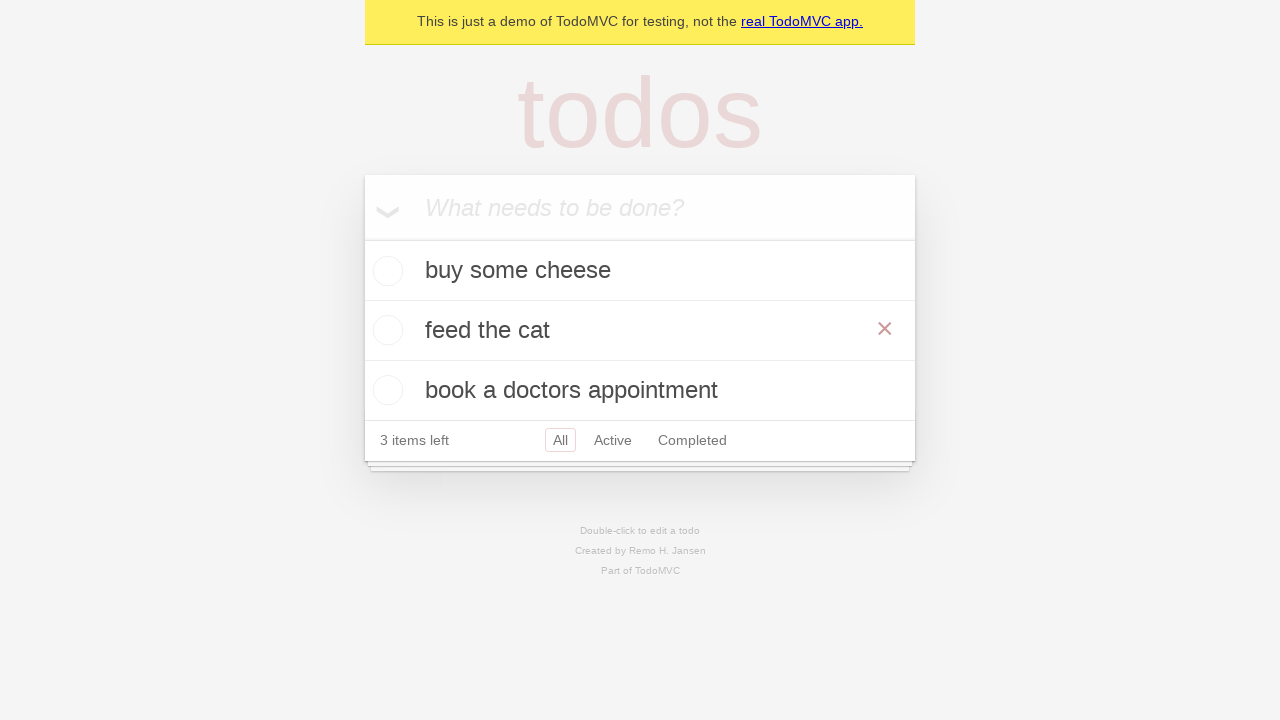